Tests marking all todo items as completed using the toggle all checkbox

Starting URL: https://demo.playwright.dev/todomvc

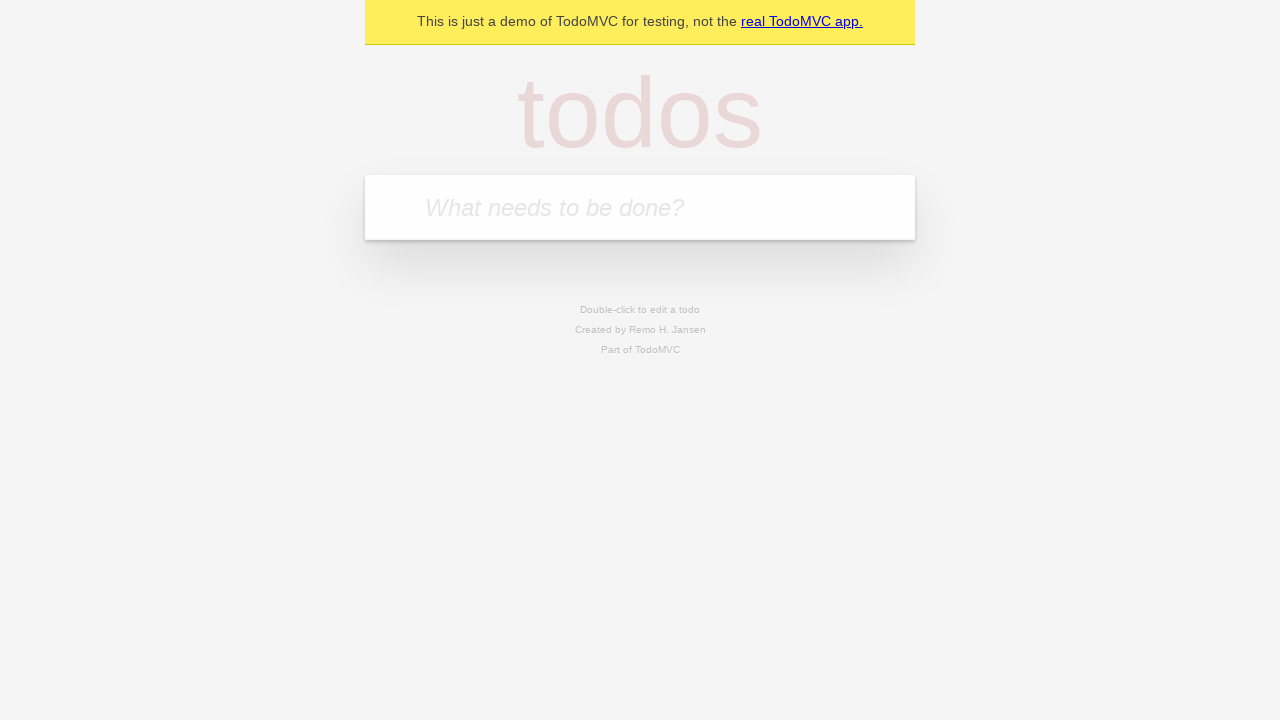

Filled todo input with 'buy some cheese' on internal:attr=[placeholder="What needs to be done?"i]
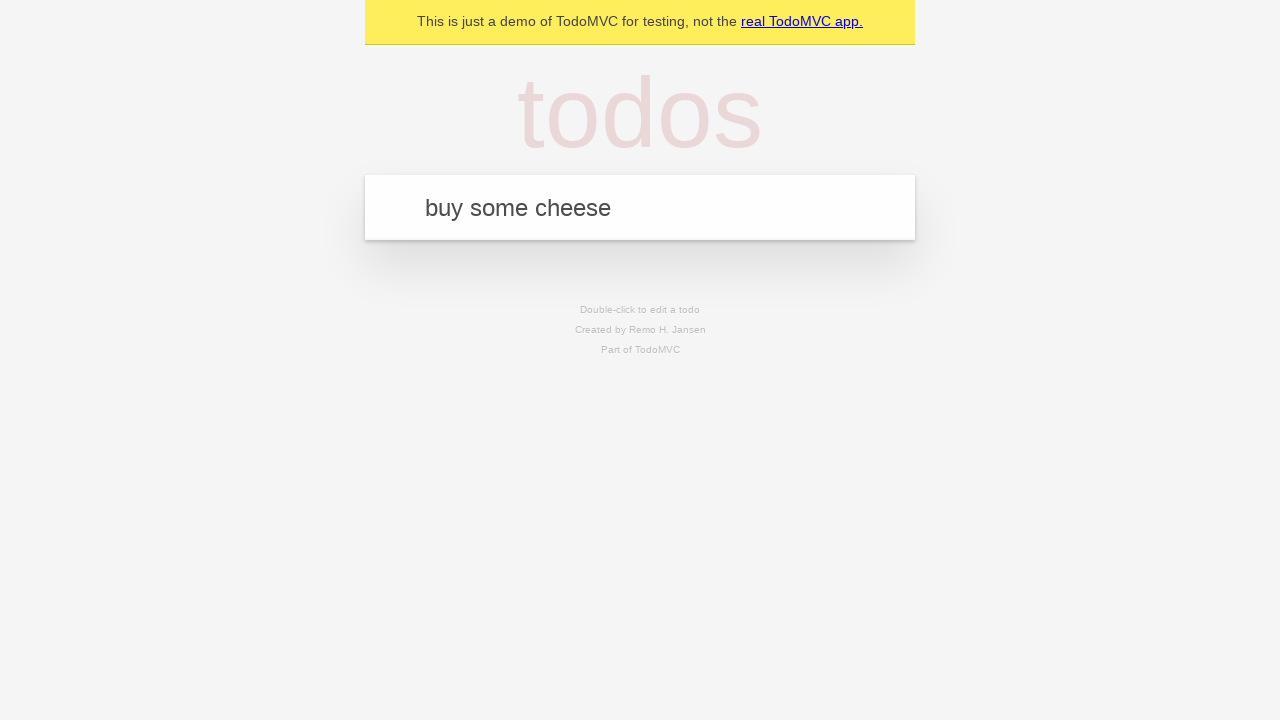

Pressed Enter to add todo 'buy some cheese' on internal:attr=[placeholder="What needs to be done?"i]
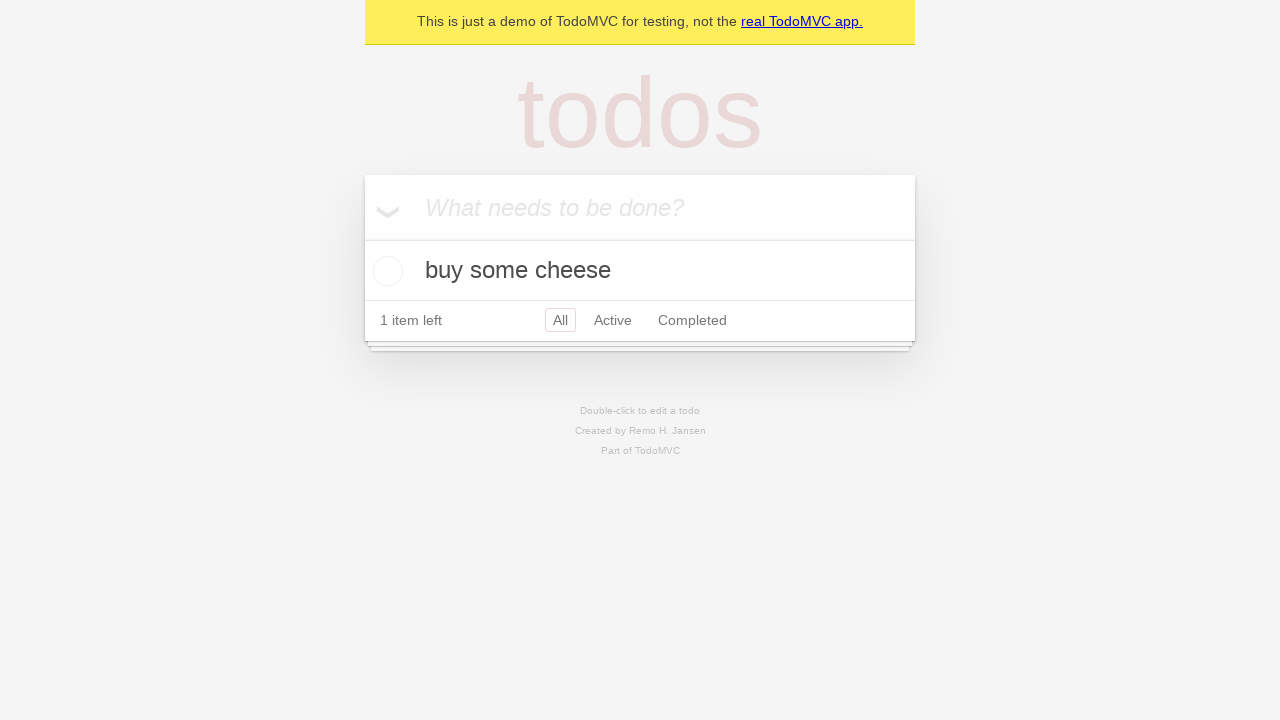

Filled todo input with 'feed the cat' on internal:attr=[placeholder="What needs to be done?"i]
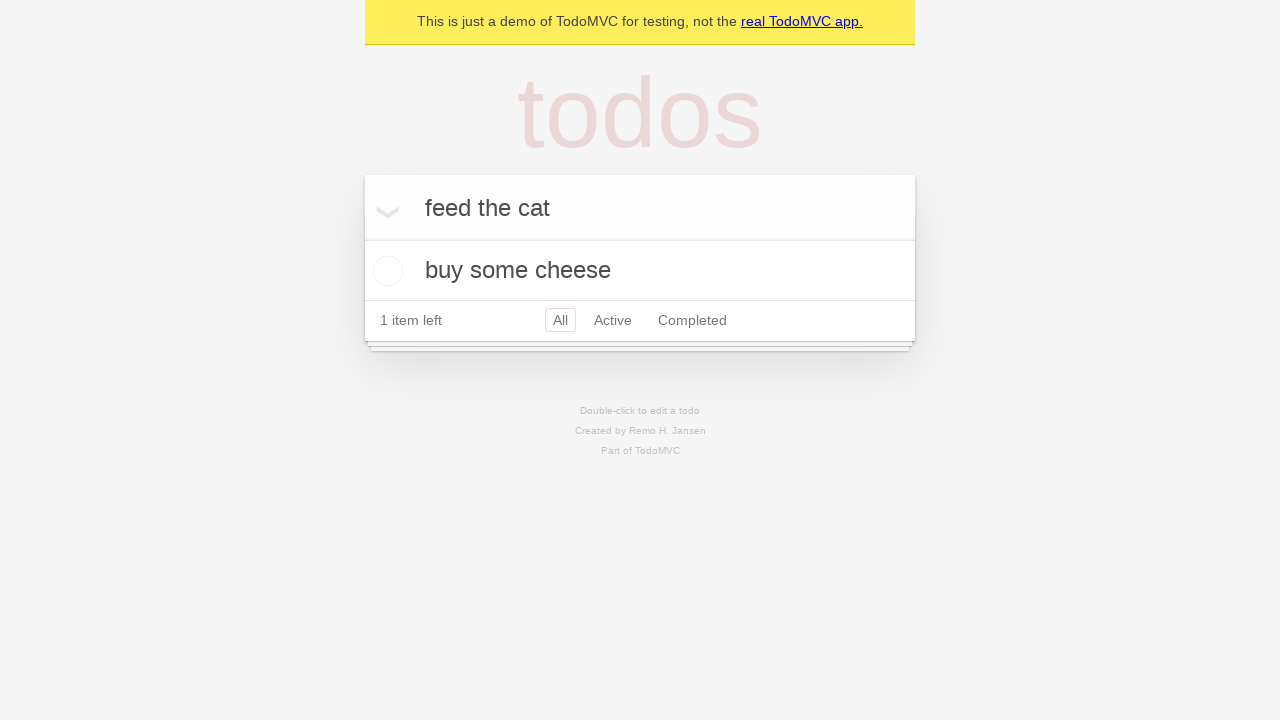

Pressed Enter to add todo 'feed the cat' on internal:attr=[placeholder="What needs to be done?"i]
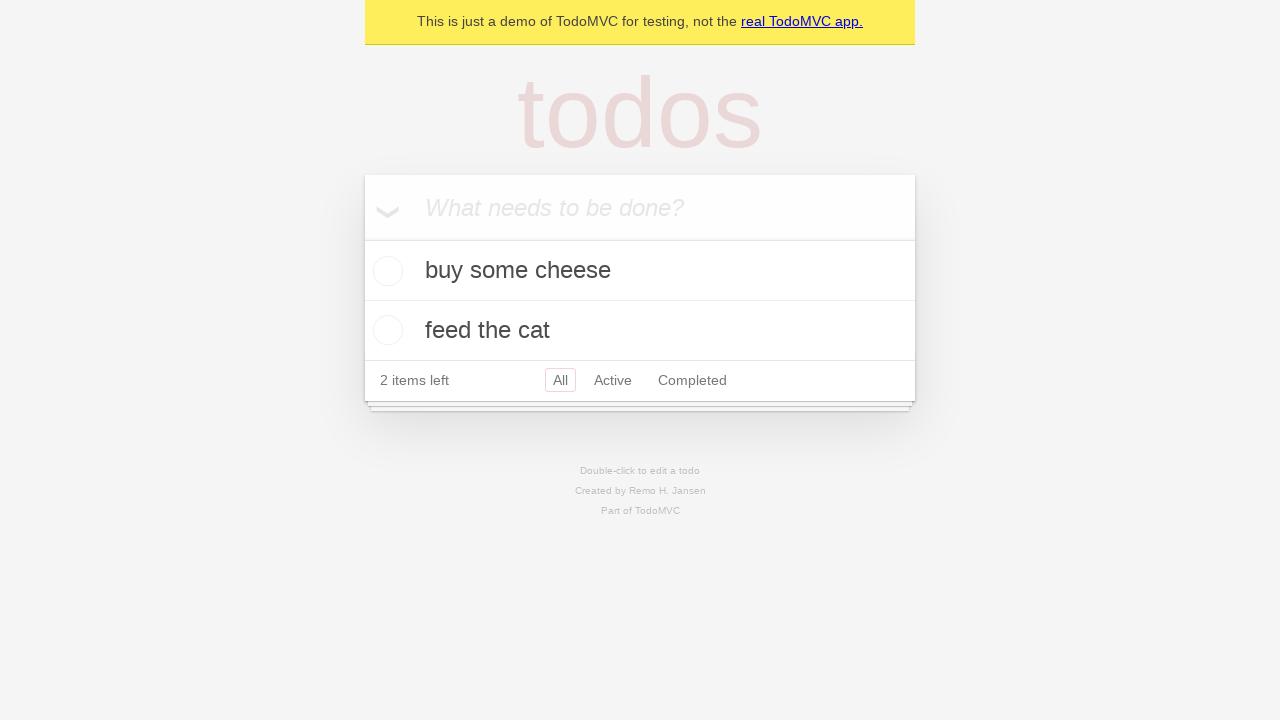

Filled todo input with 'book a doctors appointment' on internal:attr=[placeholder="What needs to be done?"i]
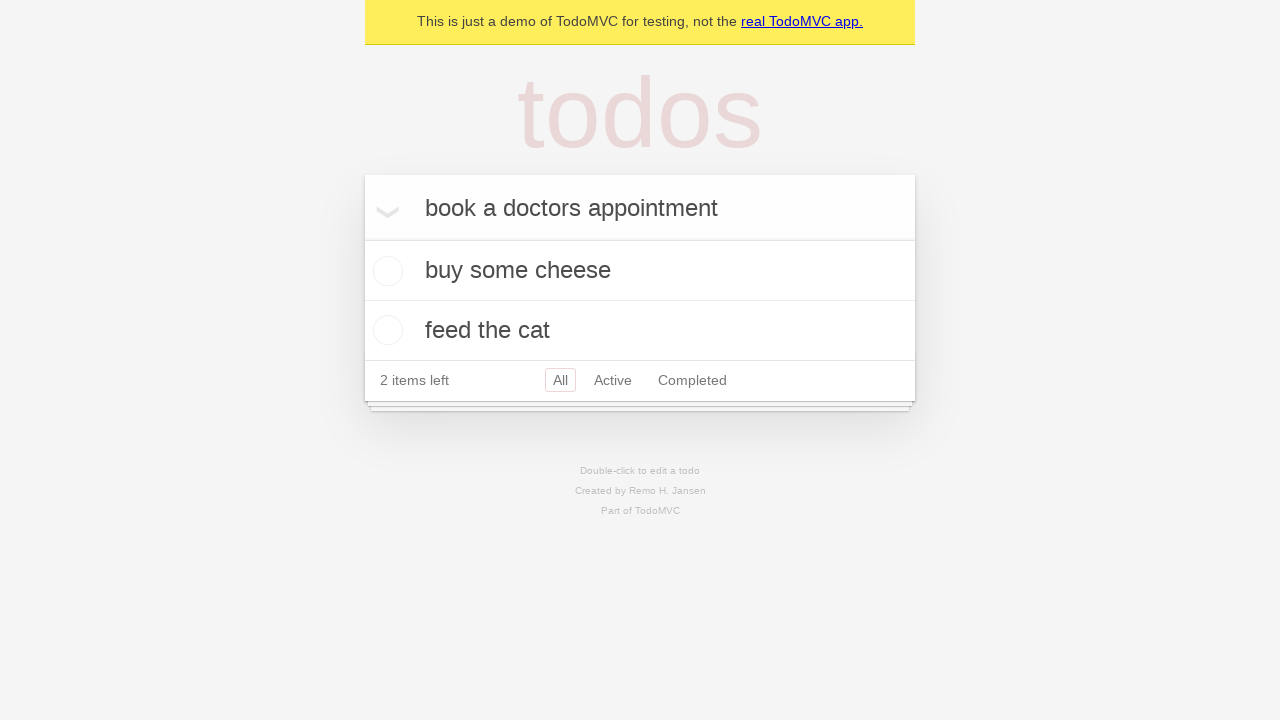

Pressed Enter to add todo 'book a doctors appointment' on internal:attr=[placeholder="What needs to be done?"i]
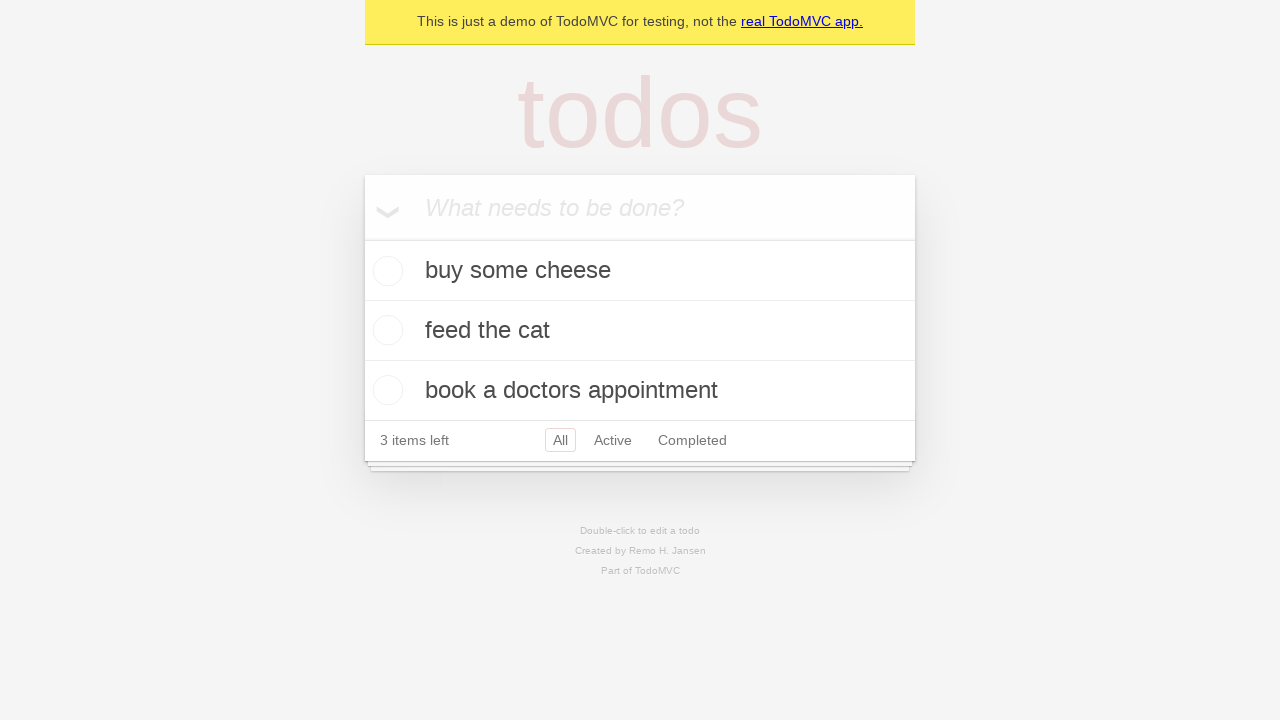

Waited for all 3 todo items to be added to the list
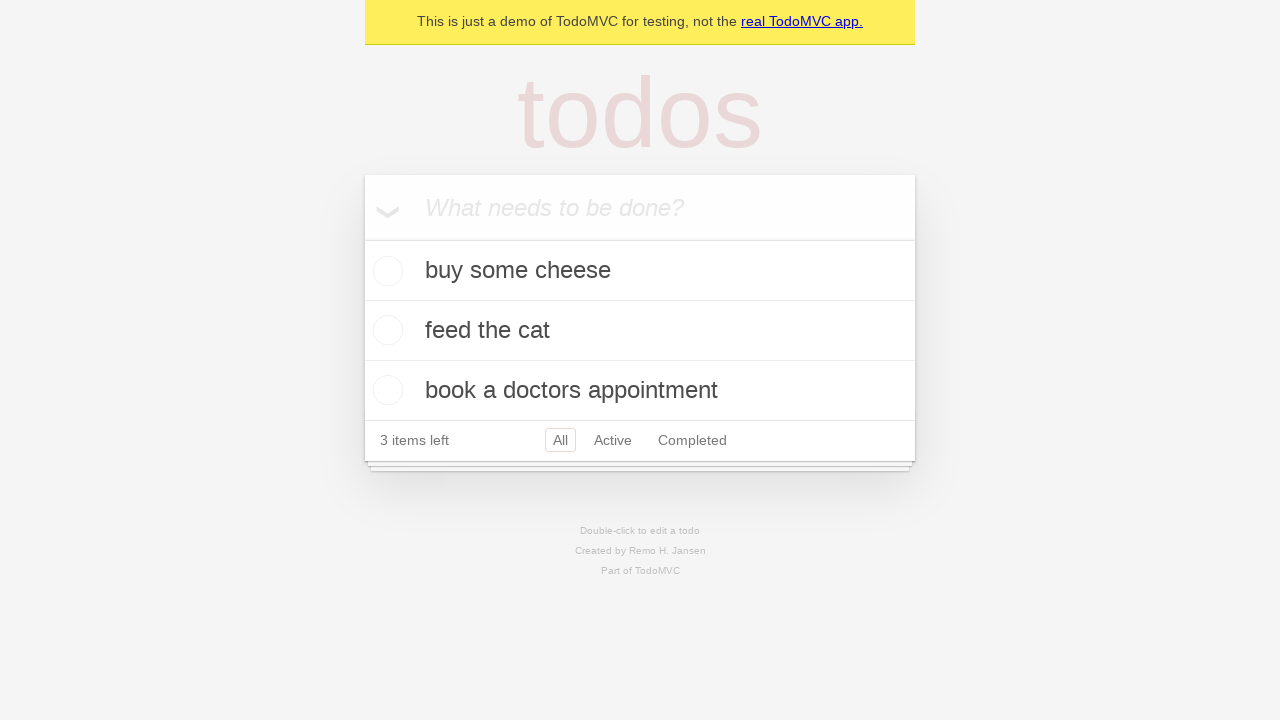

Clicked 'Mark all as complete' checkbox at (362, 238) on internal:label="Mark all as complete"i
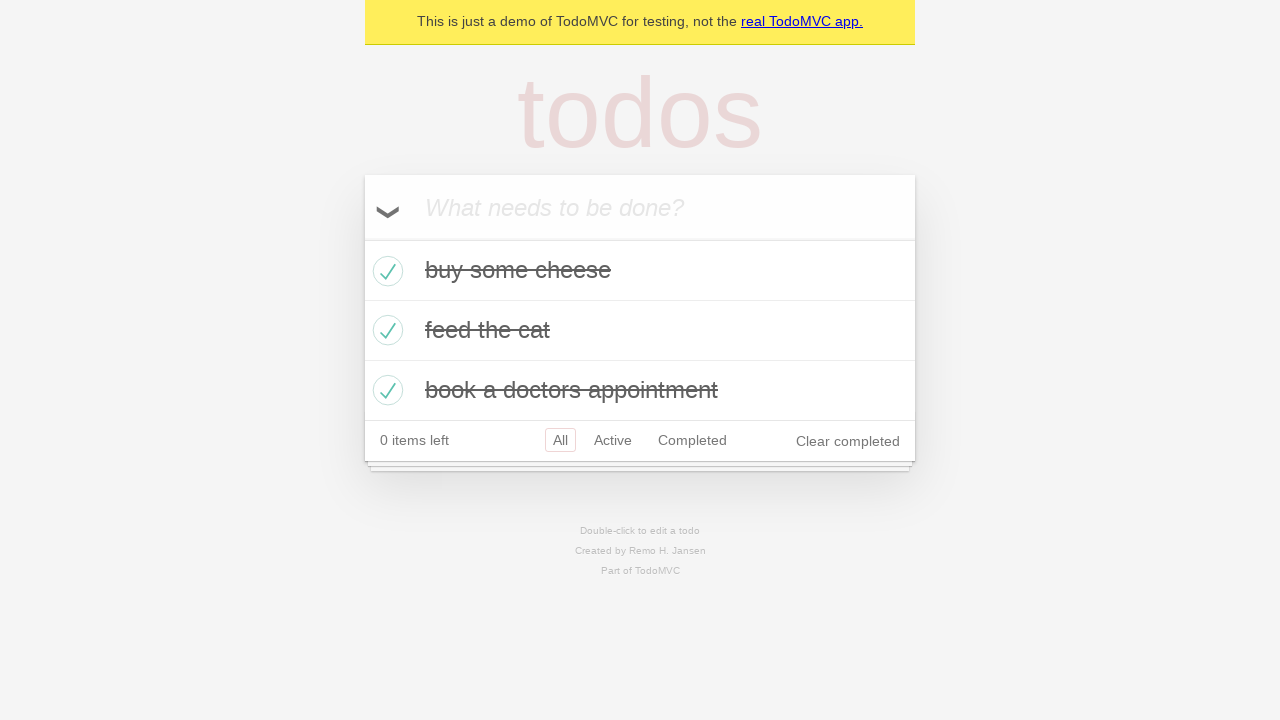

Waited for all todo items to be marked as completed
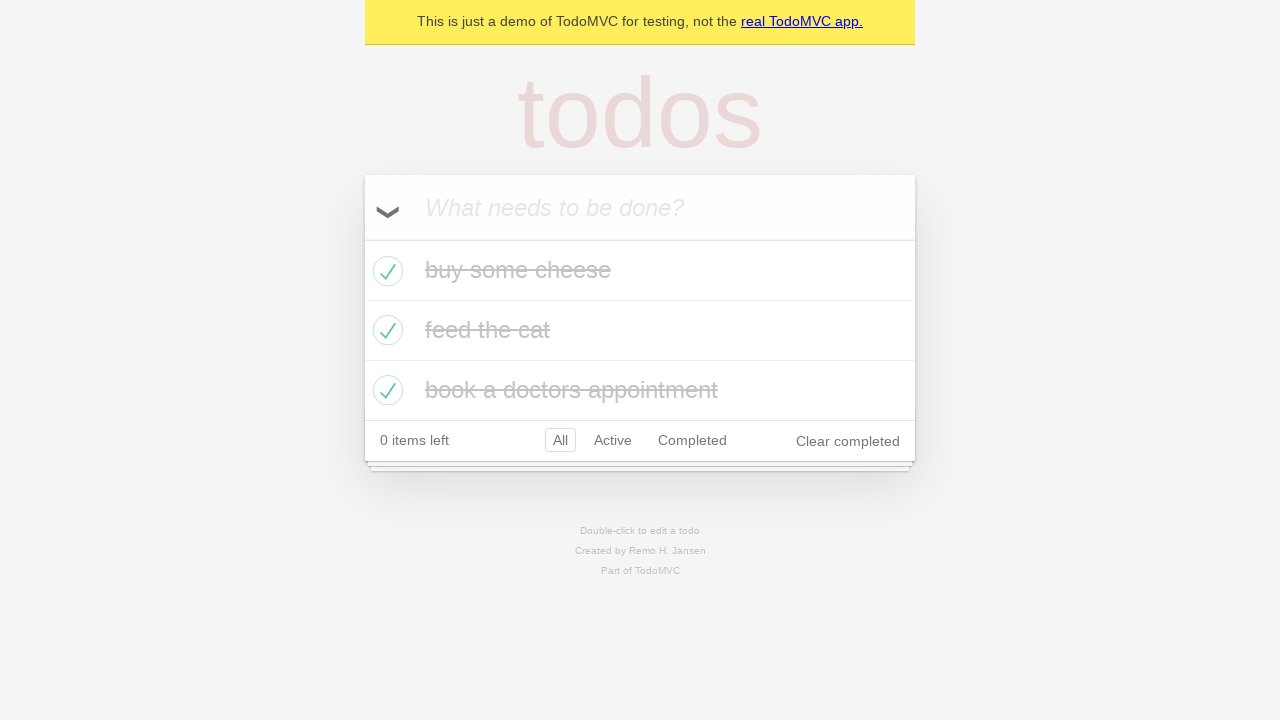

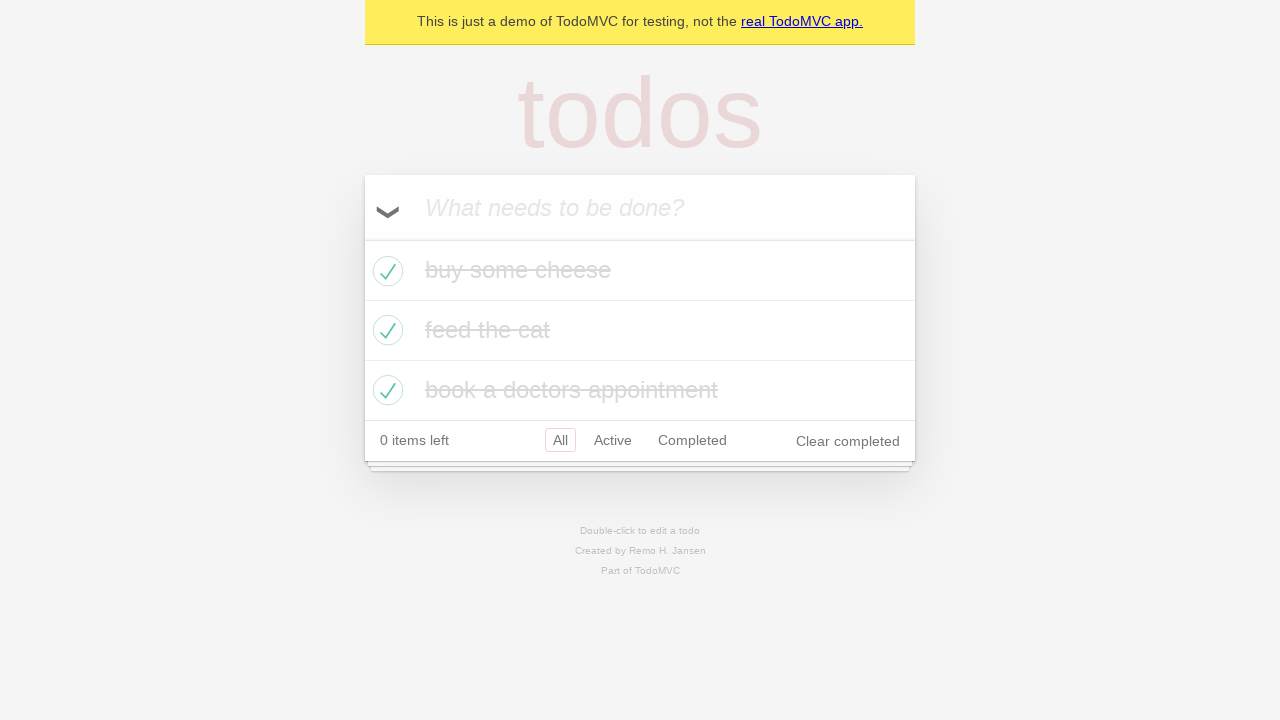